Checks if the URL returns a valid HTTP response code

Starting URL: https://plantorbit.com/

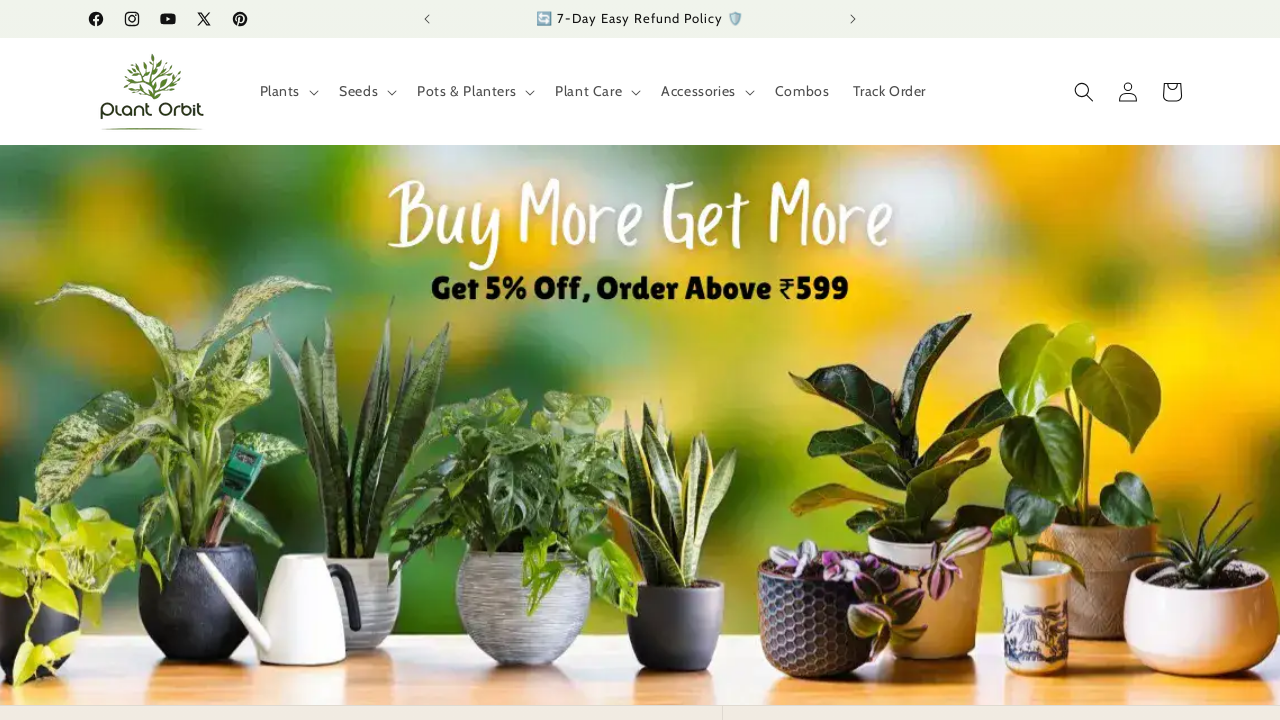

Navigated to https://plantorbit.com/
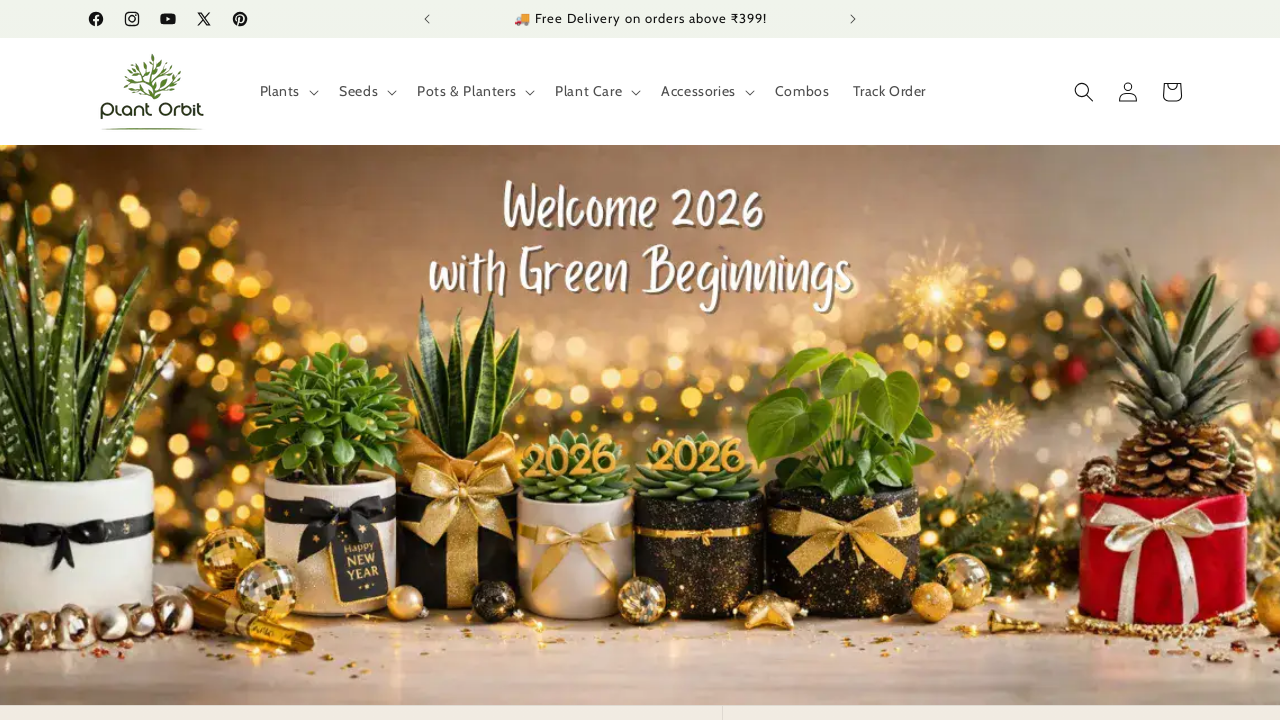

HTTP response status is 200 (Valid)
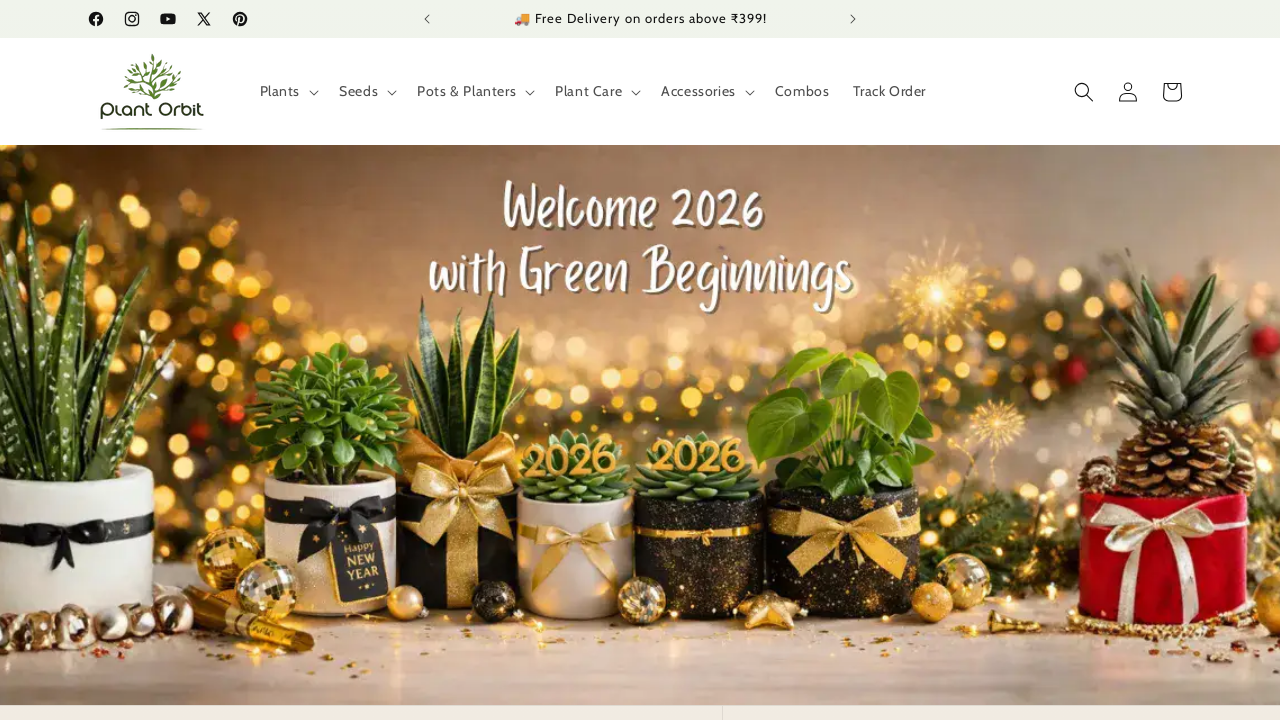

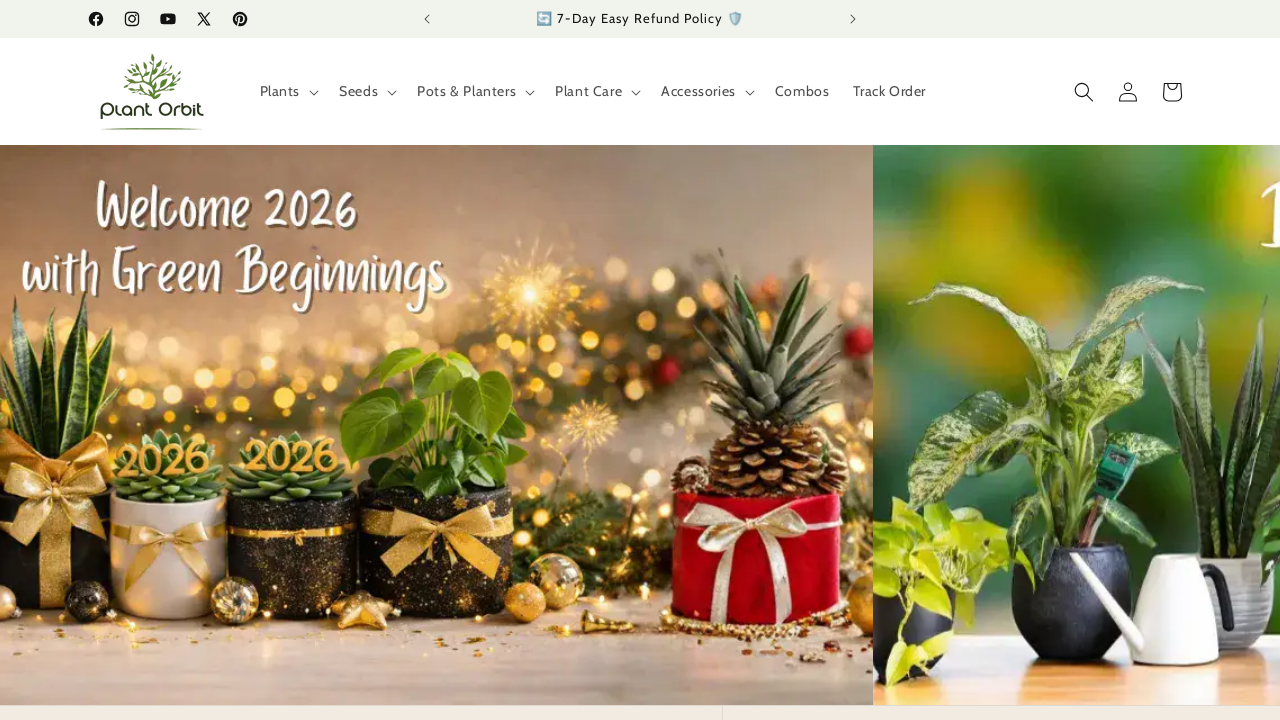